Tests the Python.org website search functionality by entering "pycon" in the search box and submitting the search, then verifying results are found.

Starting URL: http://www.python.org

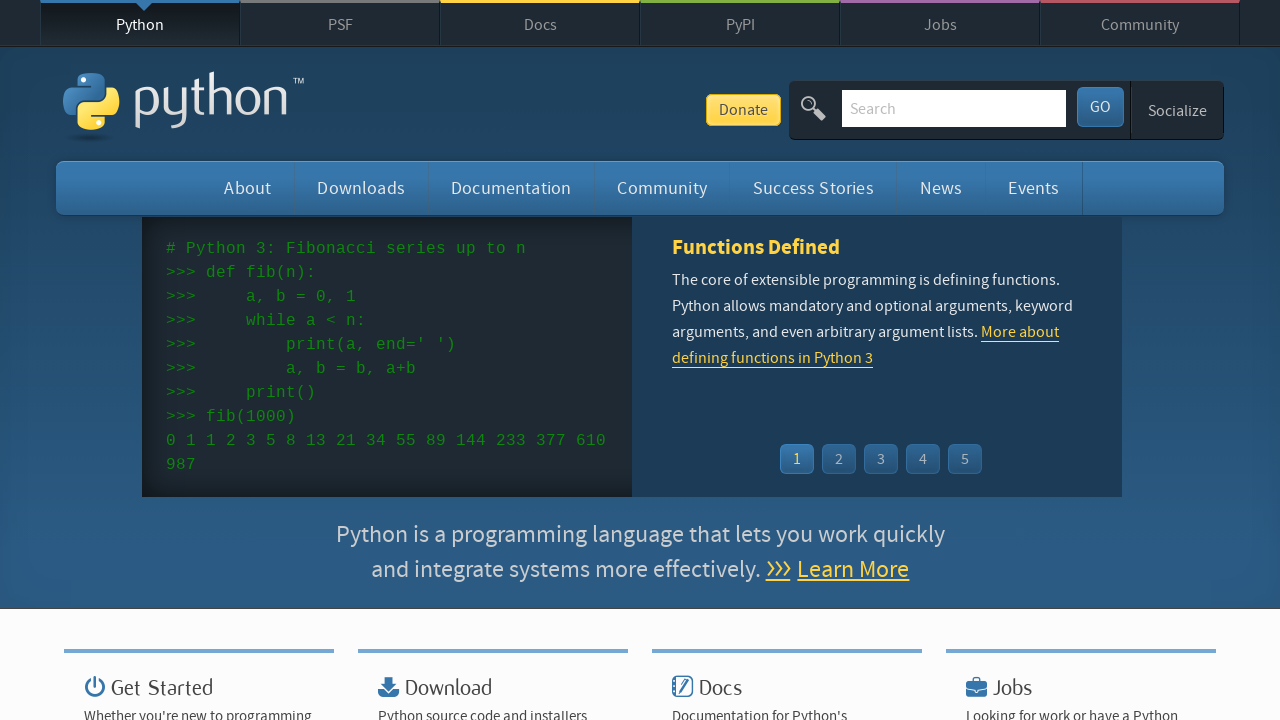

Verified page title contains 'Python'
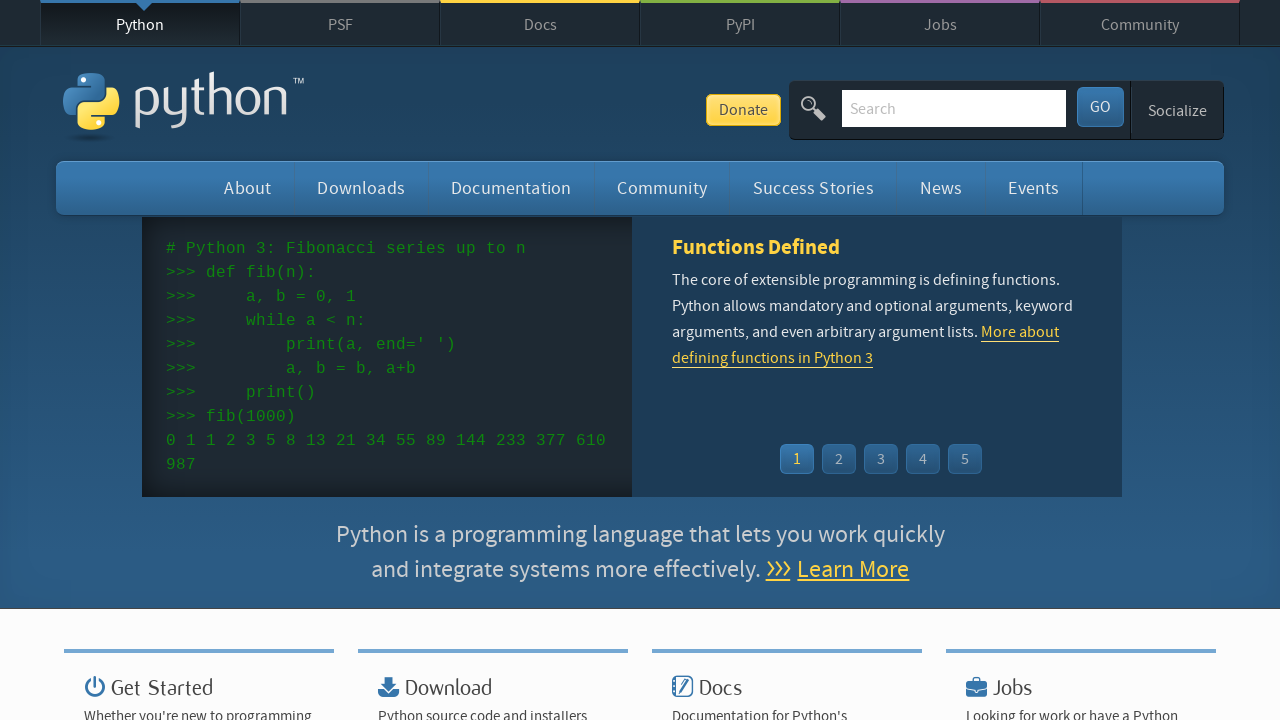

Cleared search box on input[name='q']
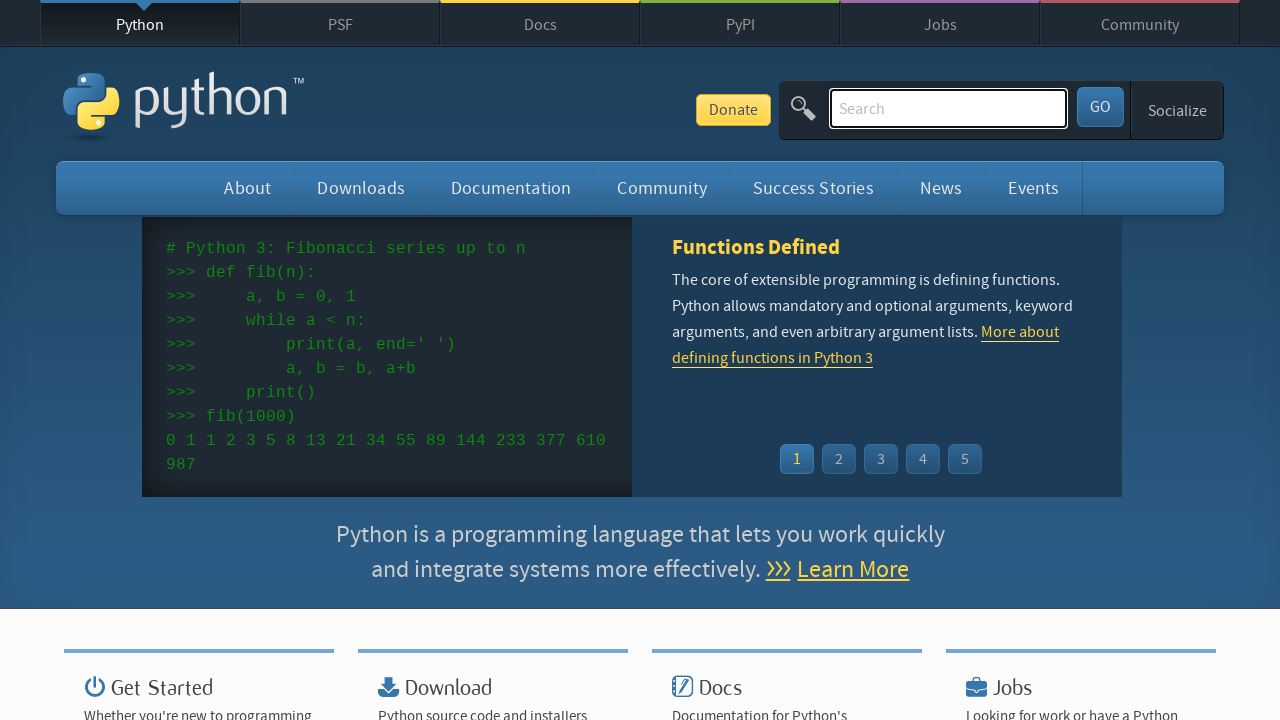

Filled search box with 'pycon' on input[name='q']
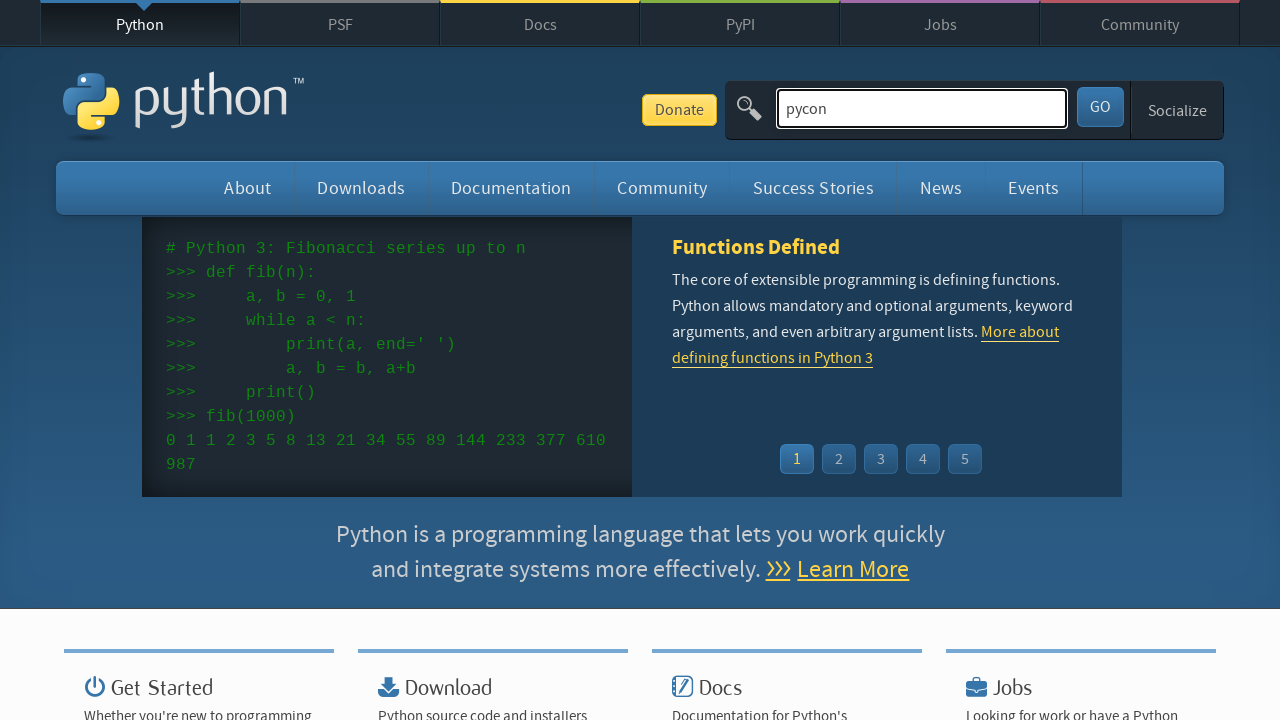

Submitted search by pressing Enter on input[name='q']
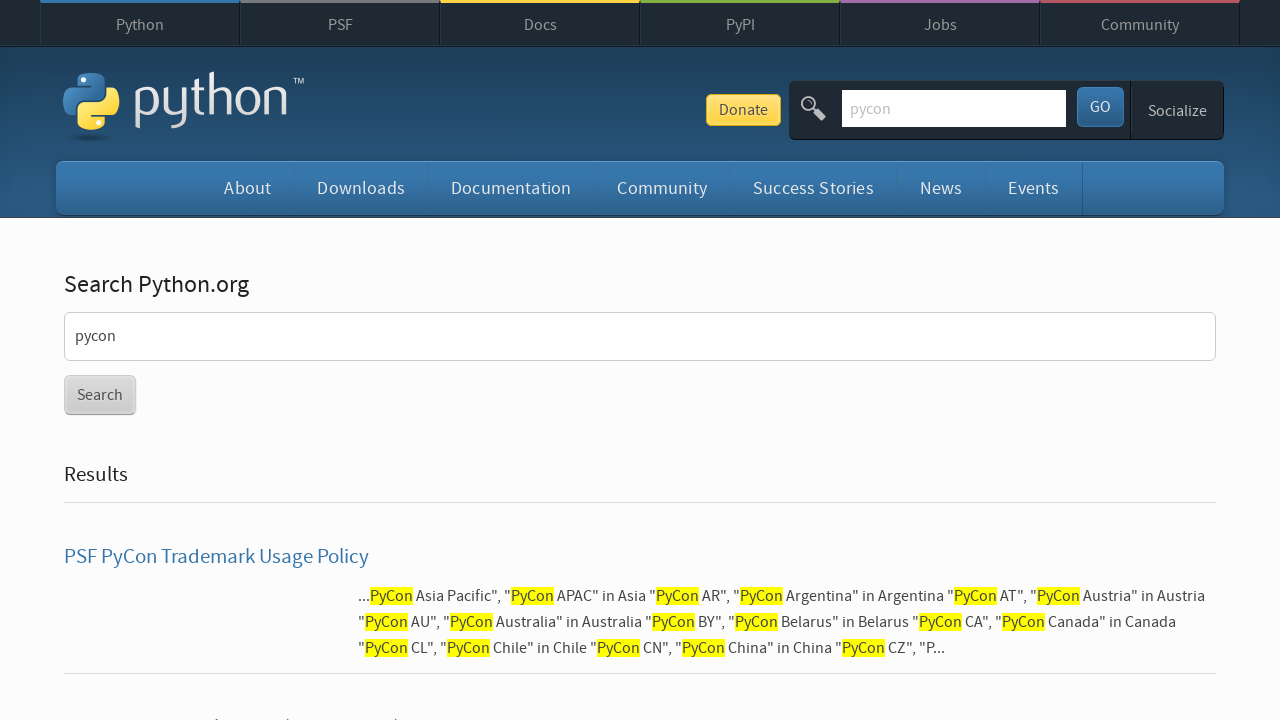

Waited for network idle state - search results loaded
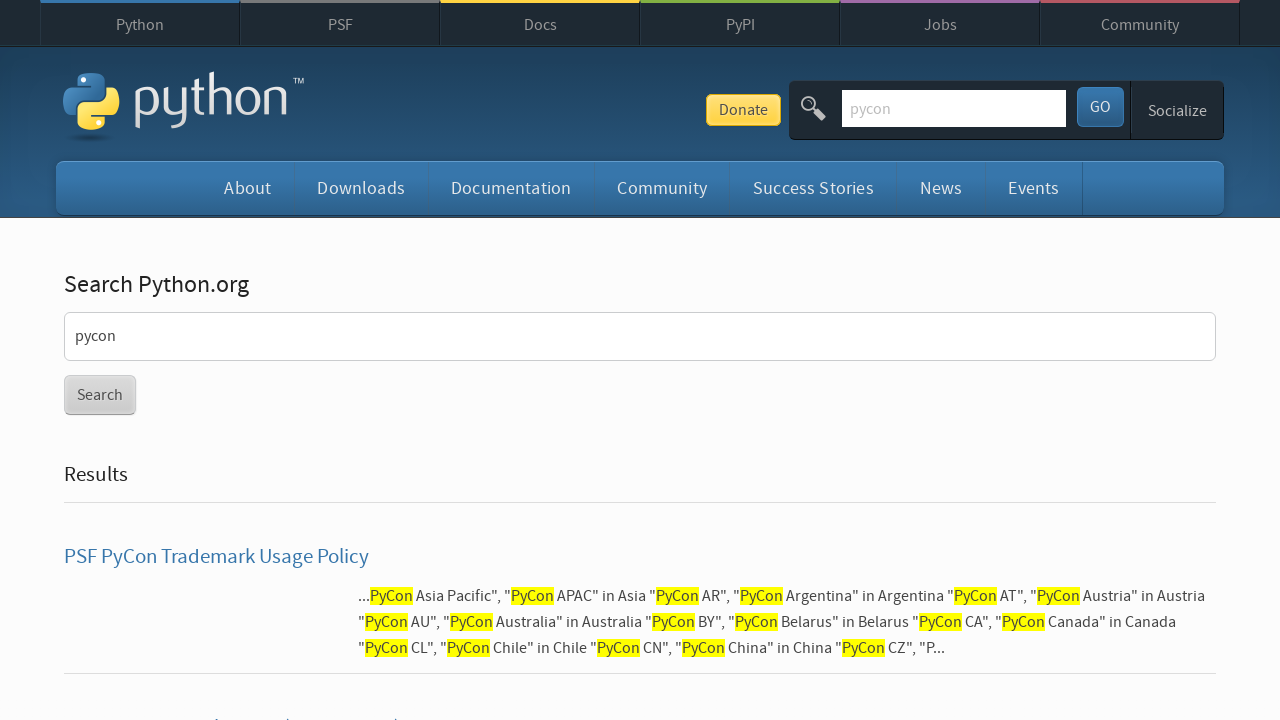

Verified search results were found (no 'No results found' message)
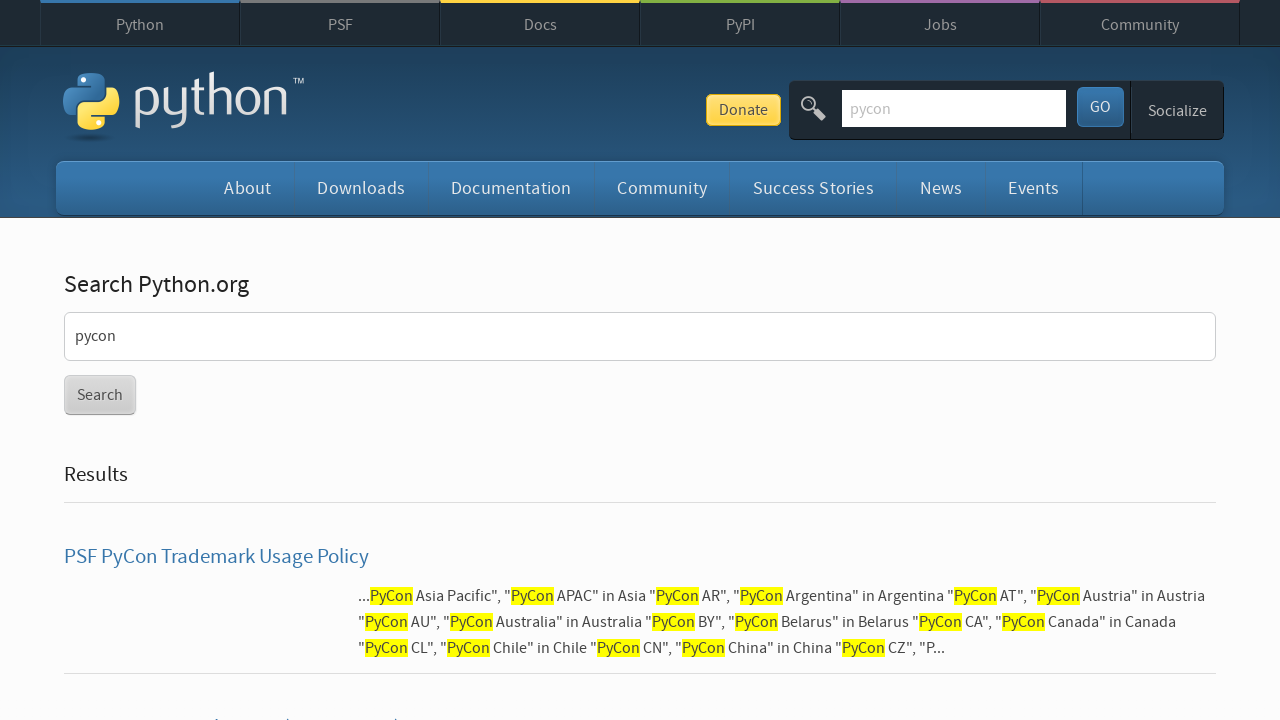

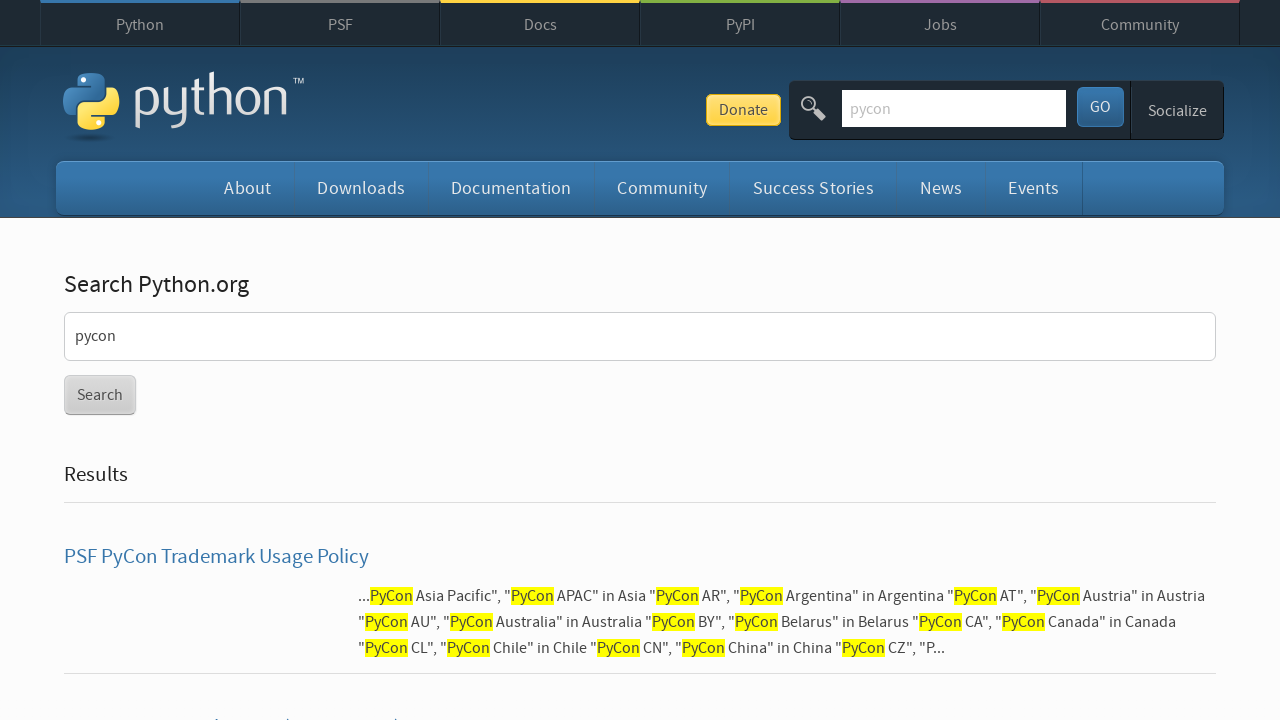